Tests file download functionality by clicking on a download link for APK files.

Starting URL: https://codenboxautomationlab.com/practice/

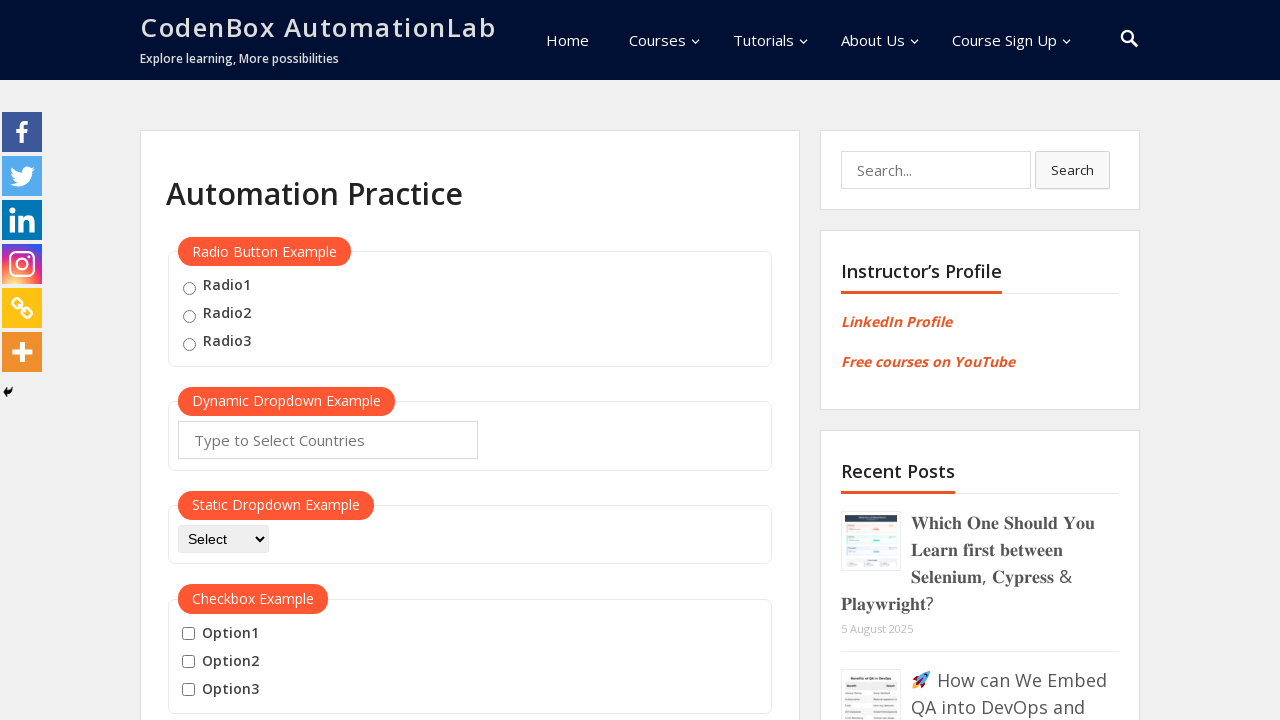

Clicked on 'Download Apk files' link to initiate file download at (271, 361) on text=Download Apk files
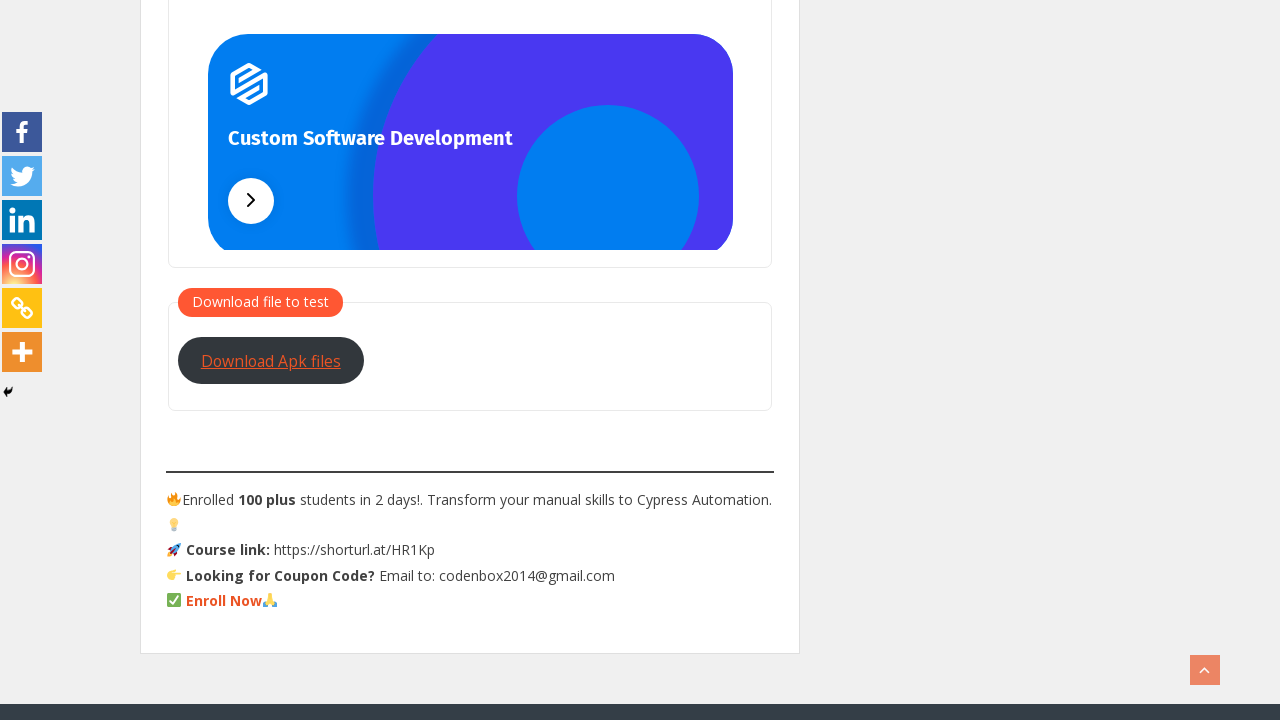

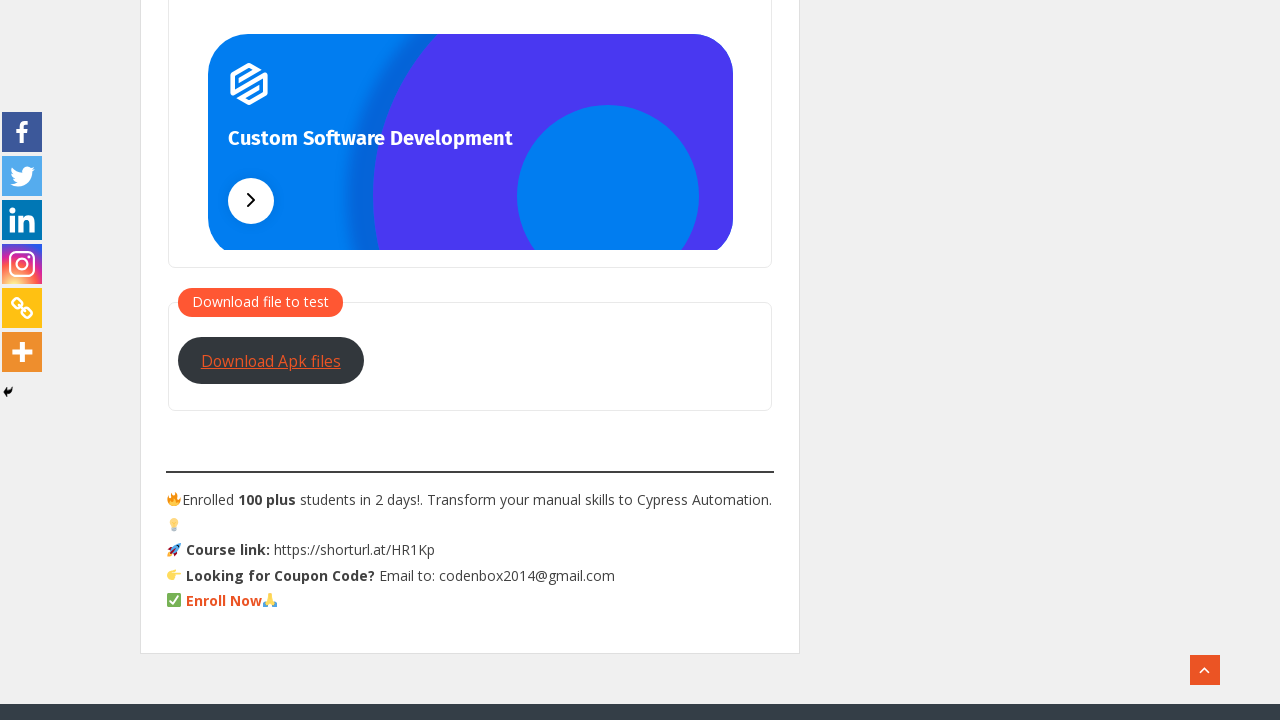